Navigates to Walmart homepage and sets the browser window to fullscreen mode

Starting URL: https://walmart.com

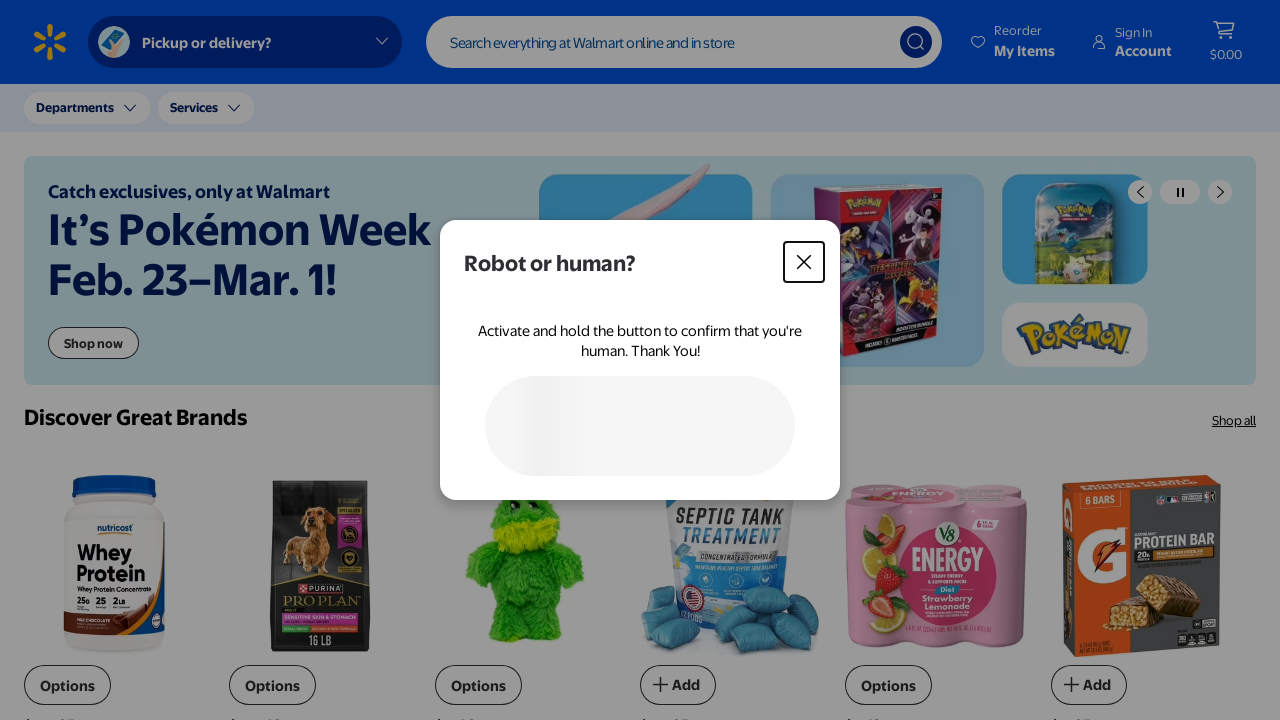

Set browser window to fullscreen mode (1920x1080)
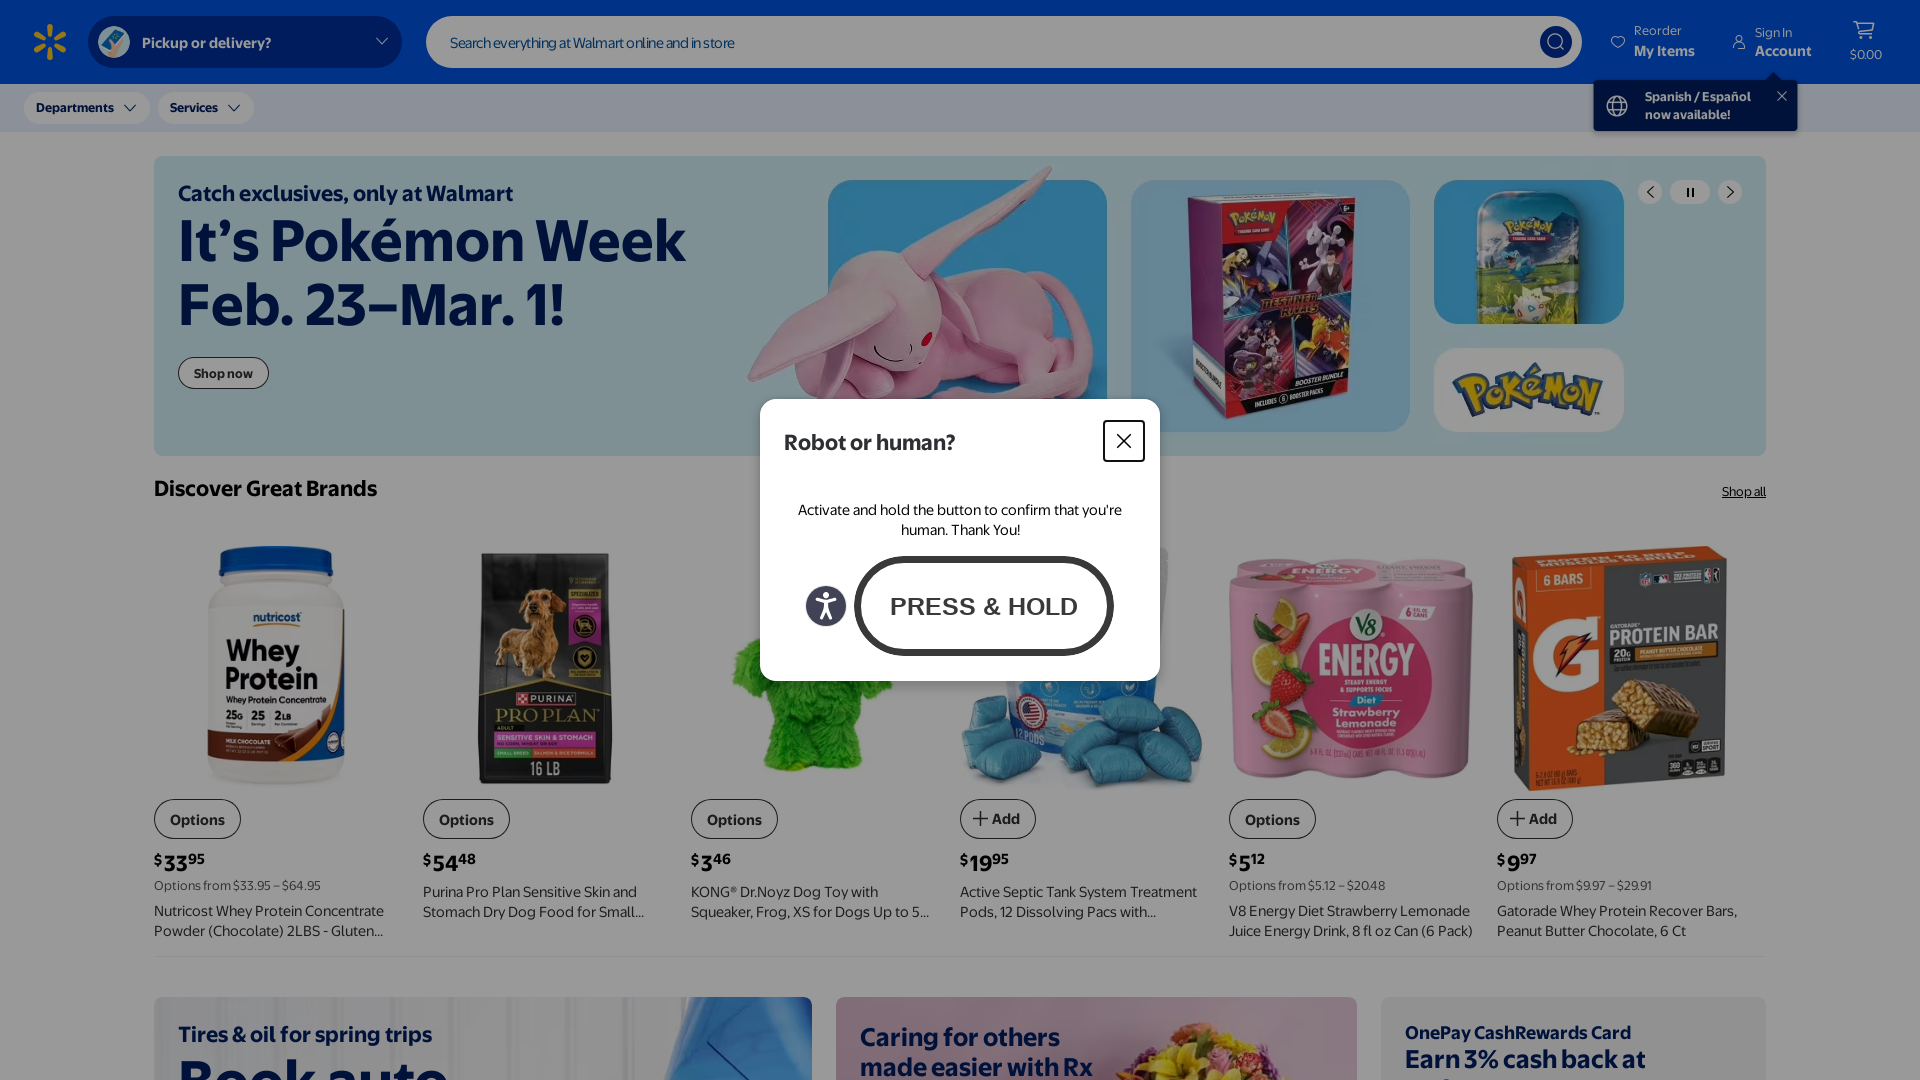

Walmart homepage loaded successfully
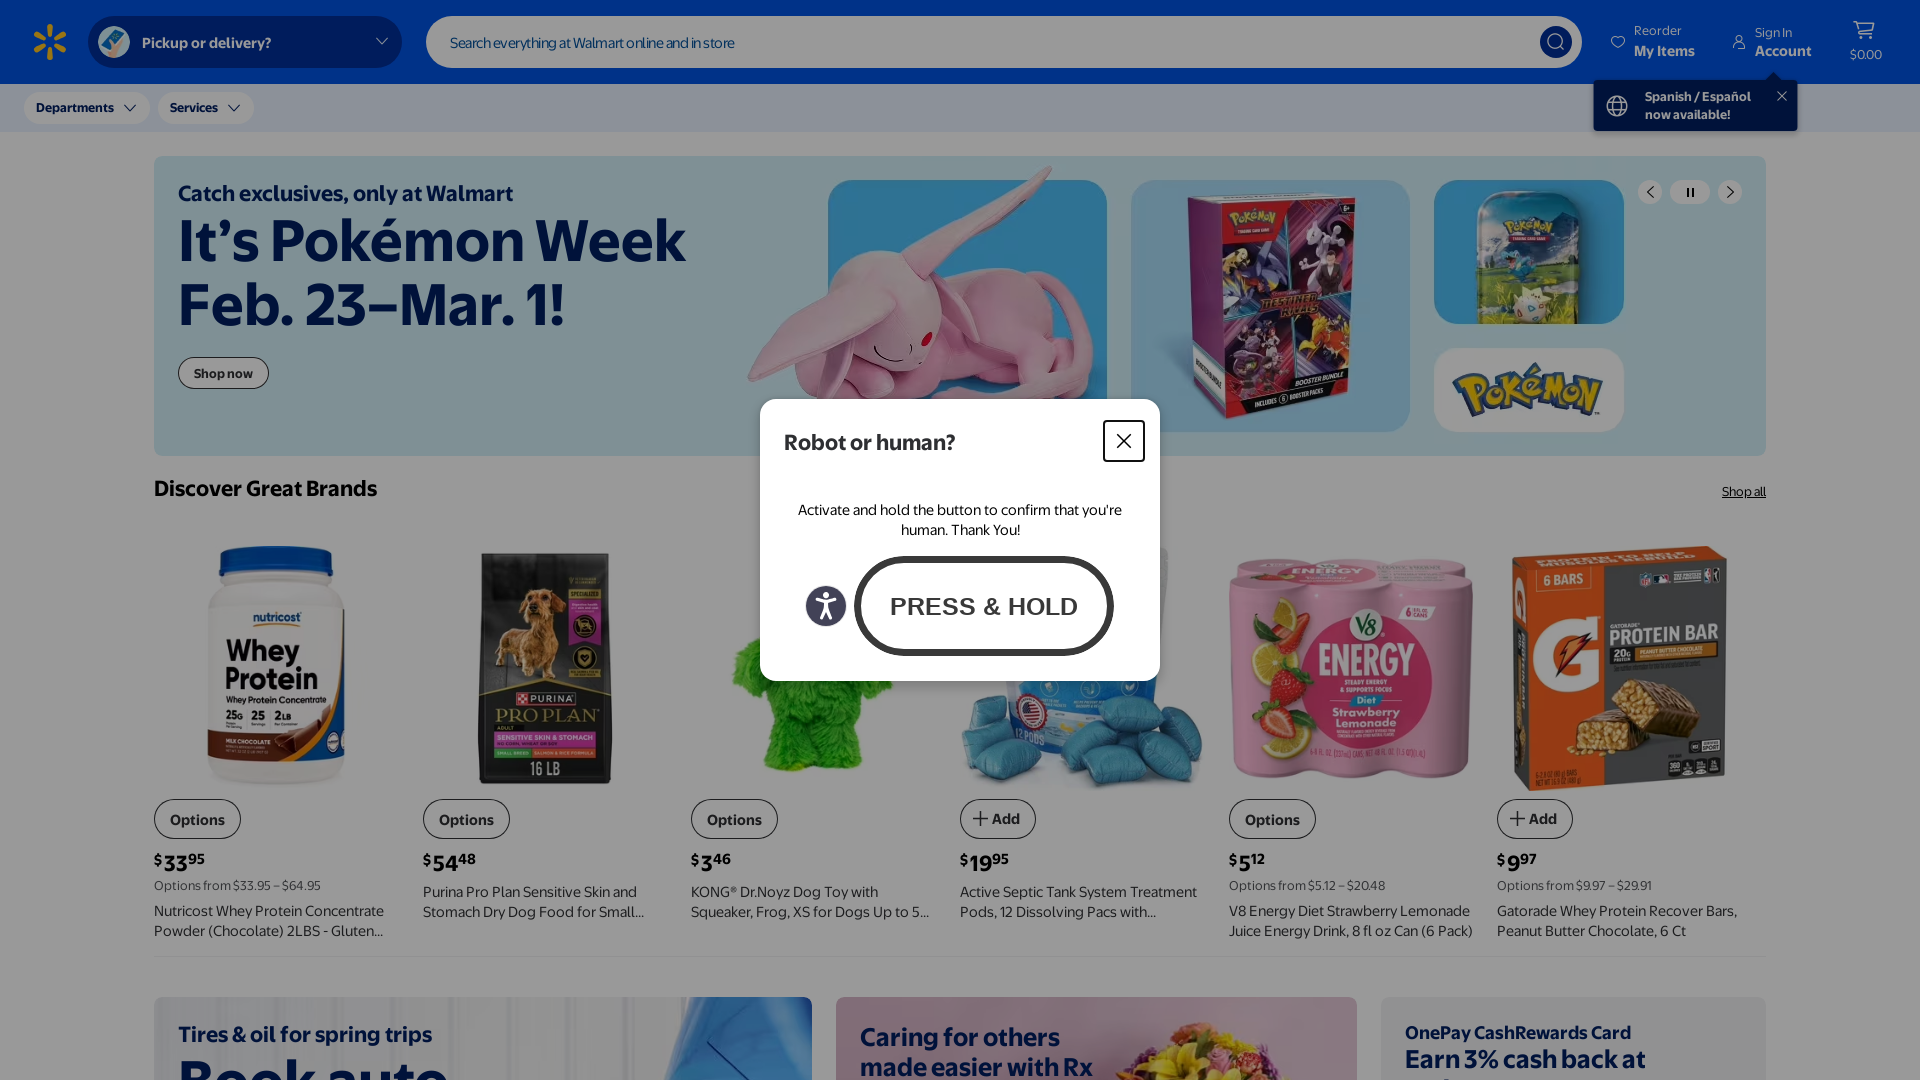

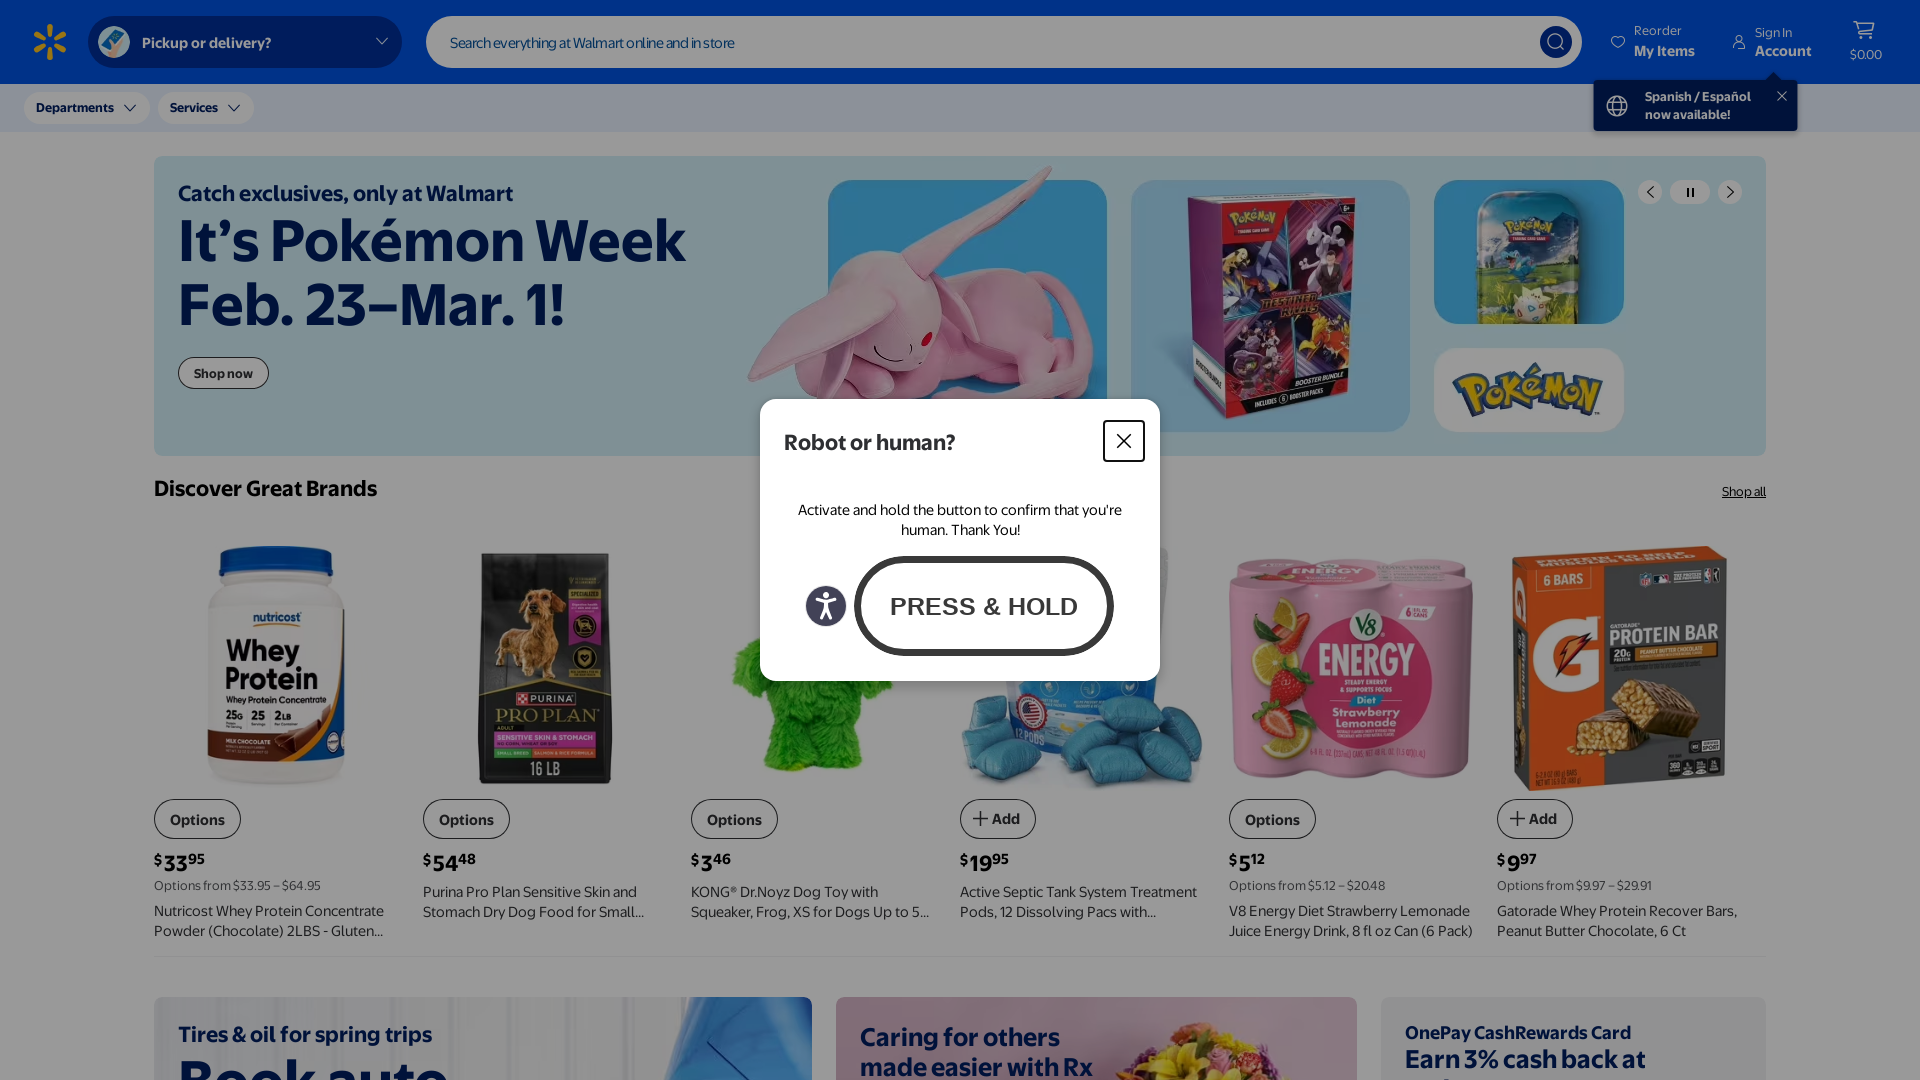